Tests mouse hover action by hovering over an element and clicking a link that appears

Starting URL: https://rahulshettyacademy.com/AutomationPractice/

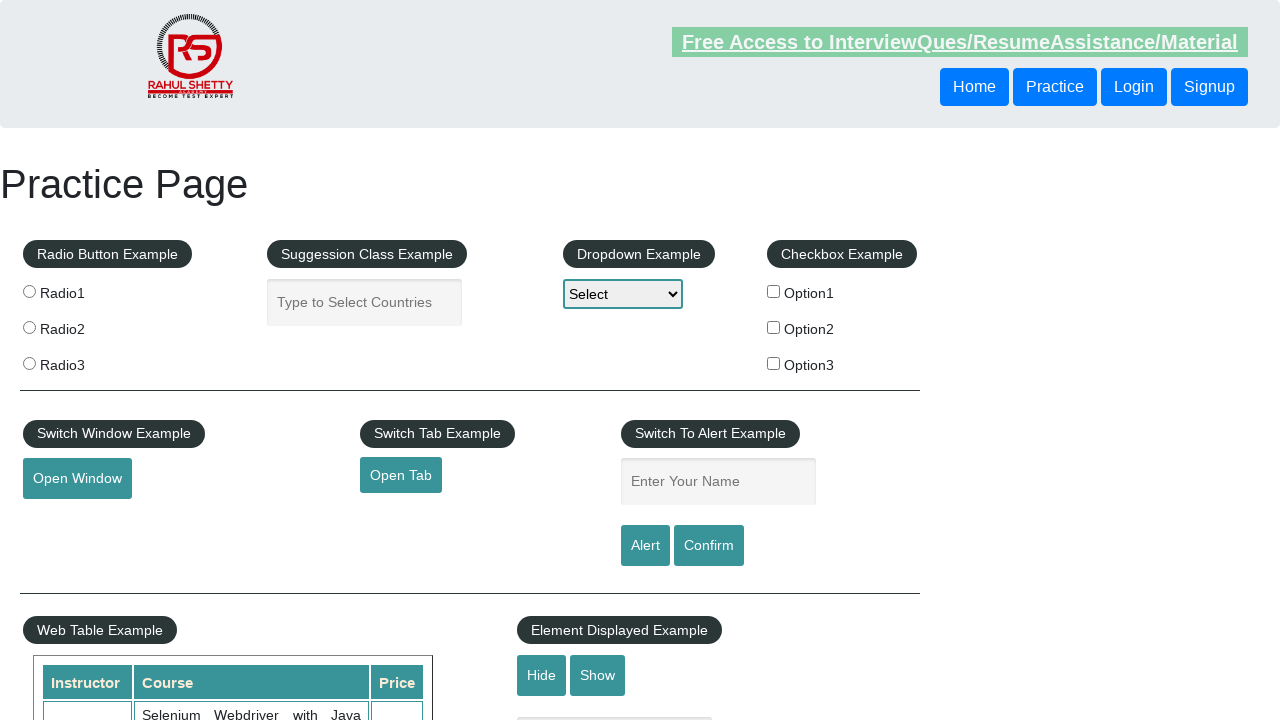

Hovered over mousehover element to reveal menu at (83, 361) on #mousehover
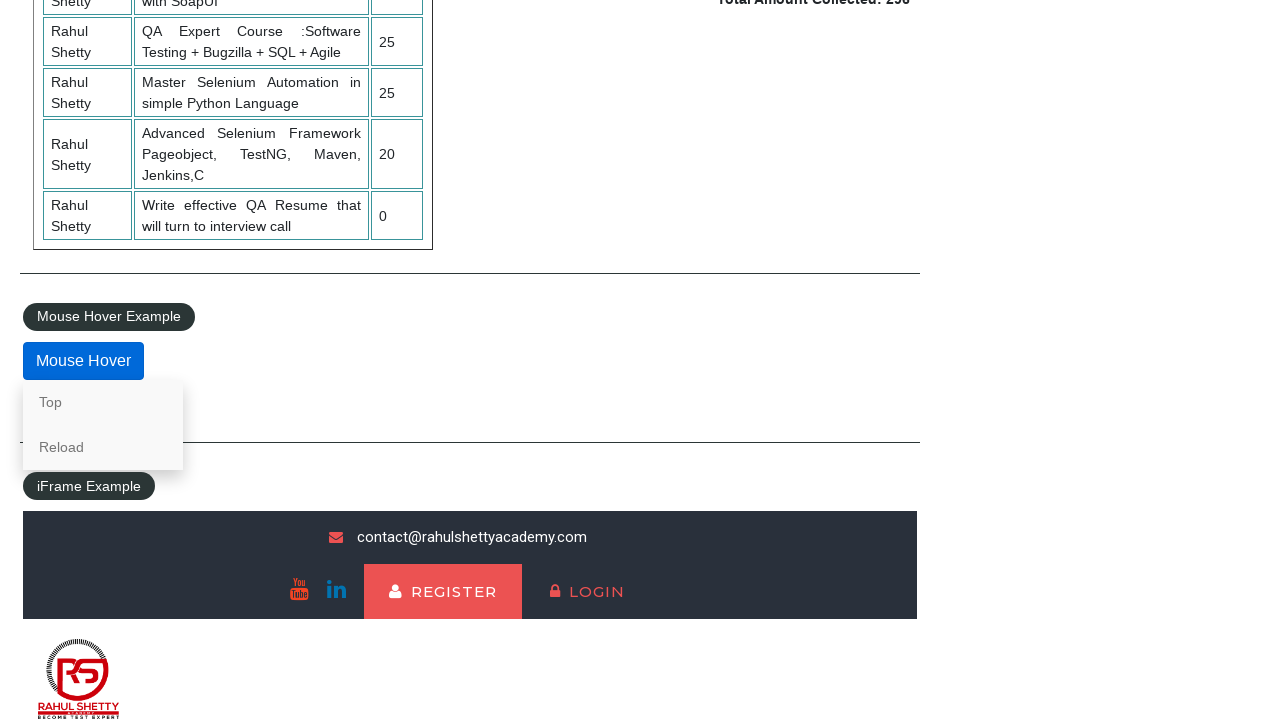

Clicked on revealed 'Top' link at (103, 402) on text=Top
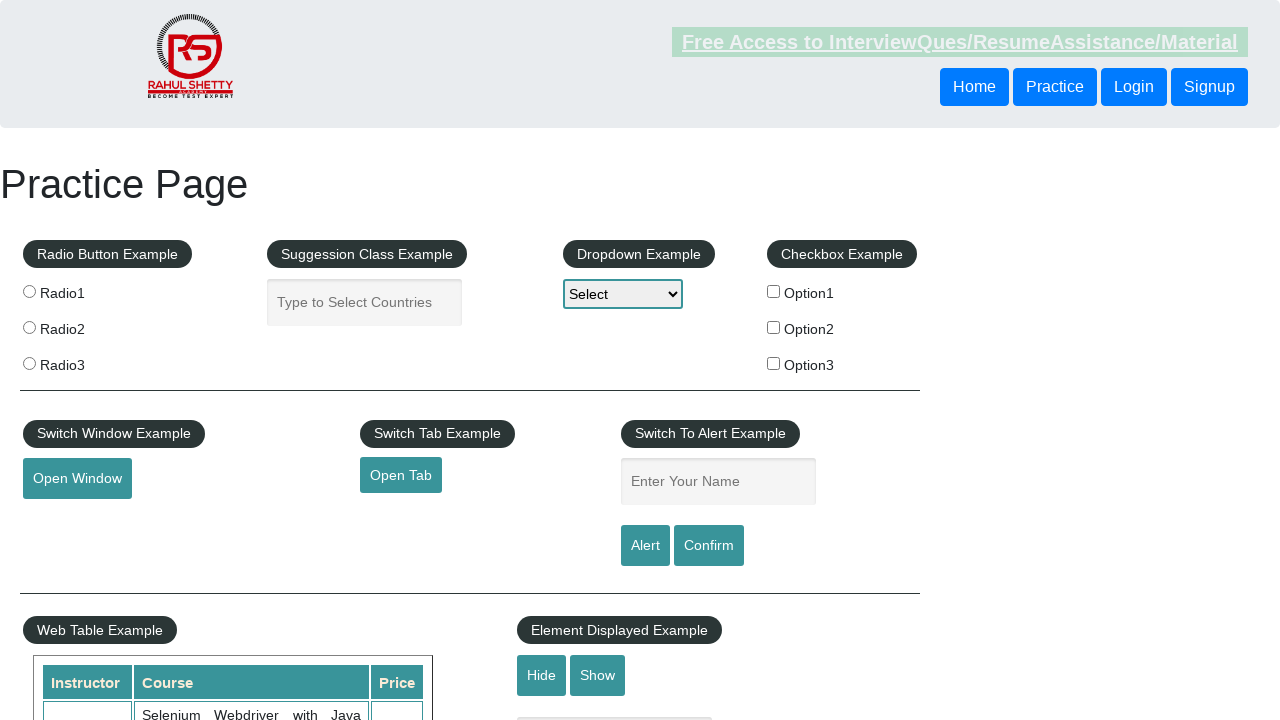

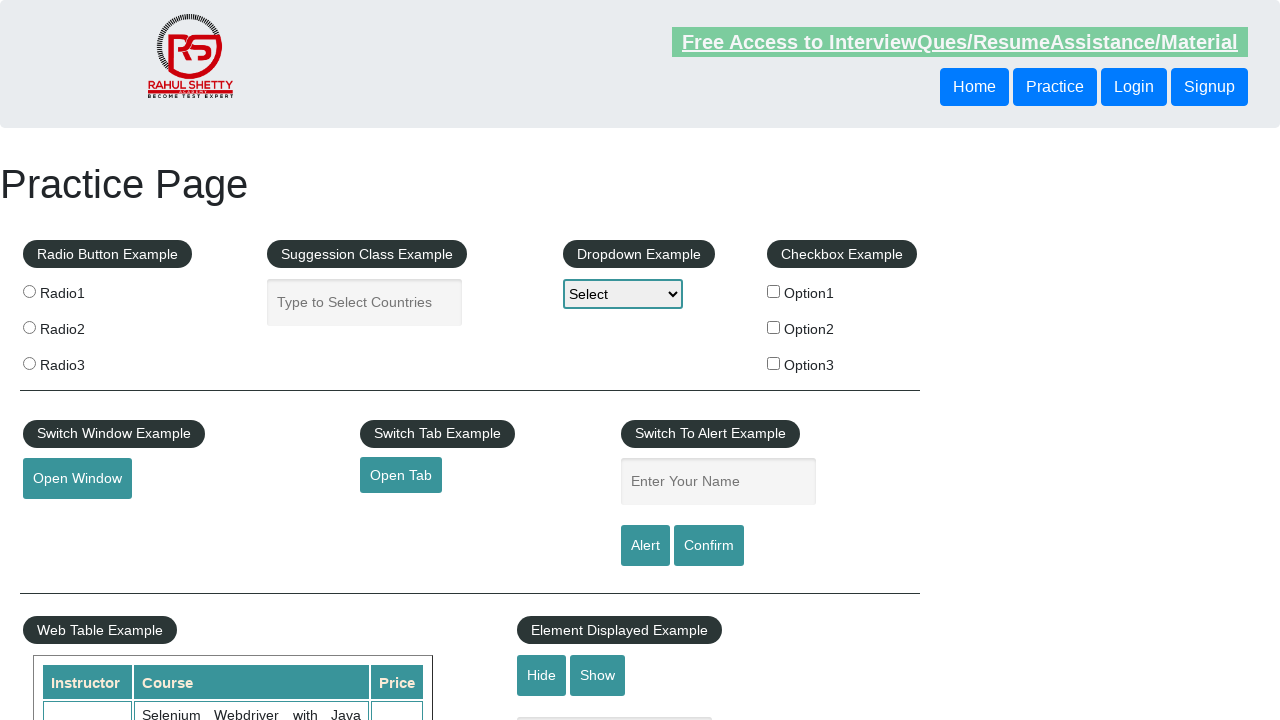